Basic test that navigates to the WebdriverIO website homepage

Starting URL: https://webdriver.io

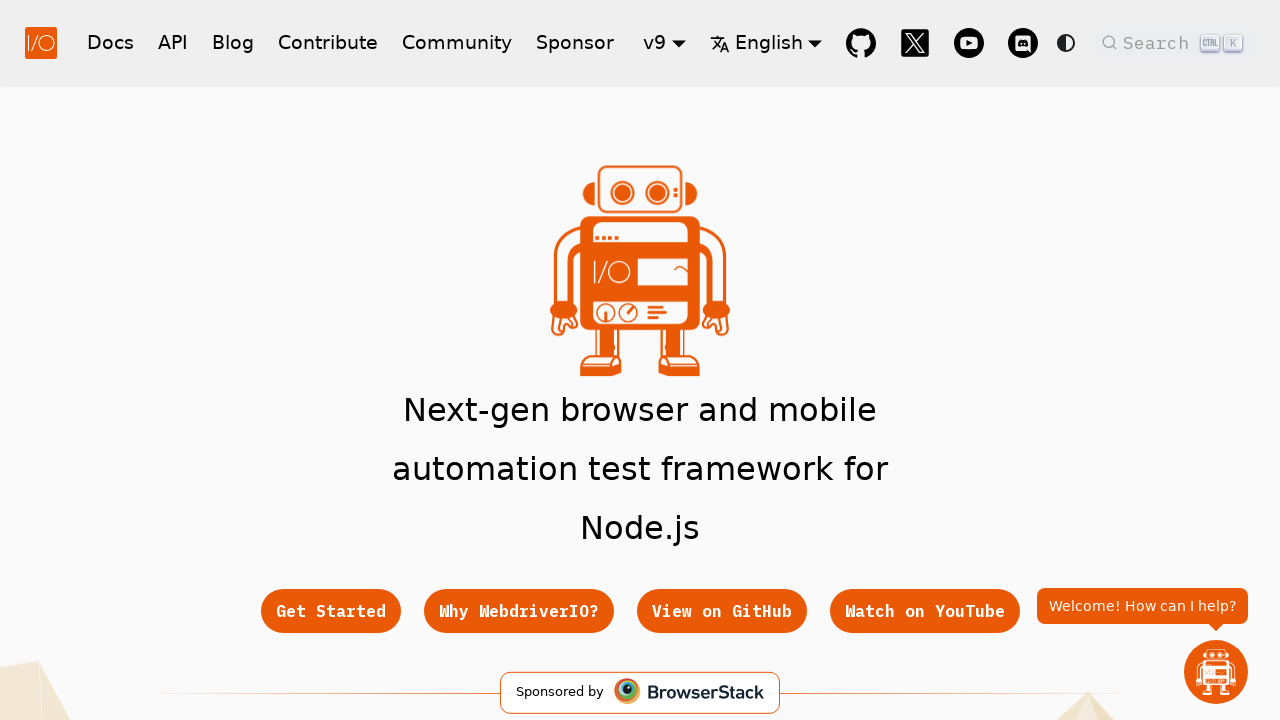

Waited for WebdriverIO homepage to load (domcontentloaded state)
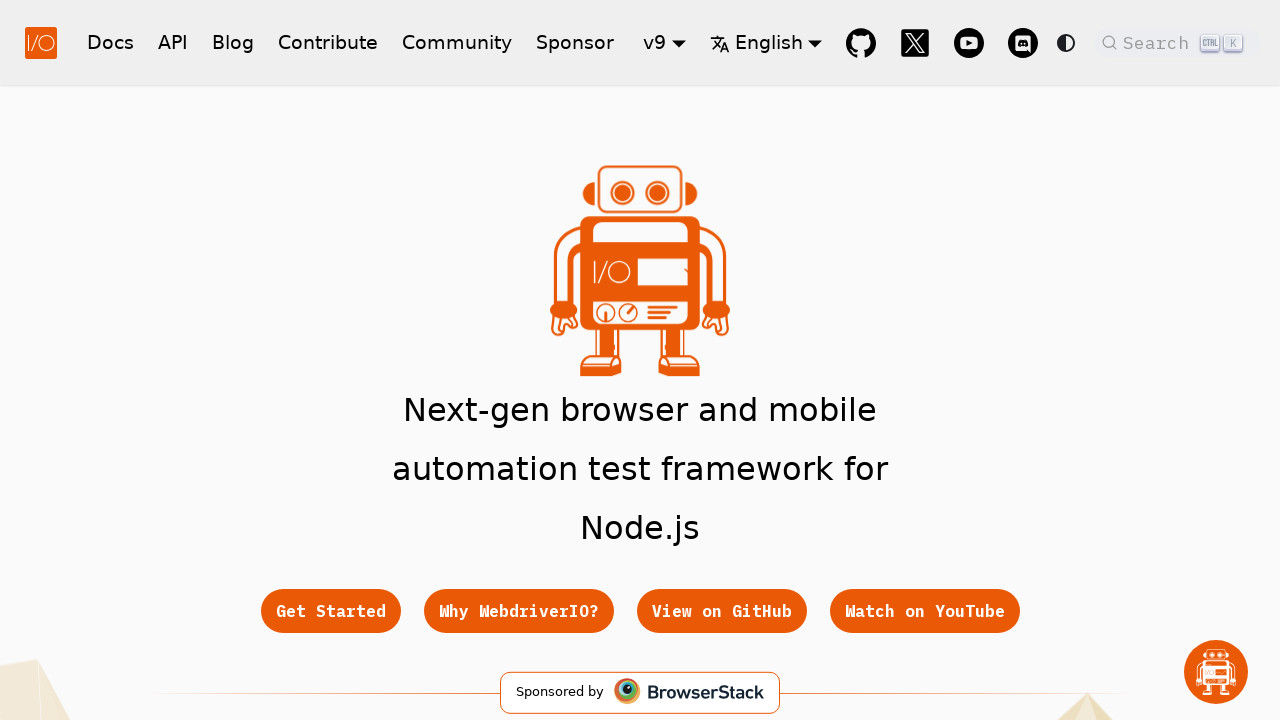

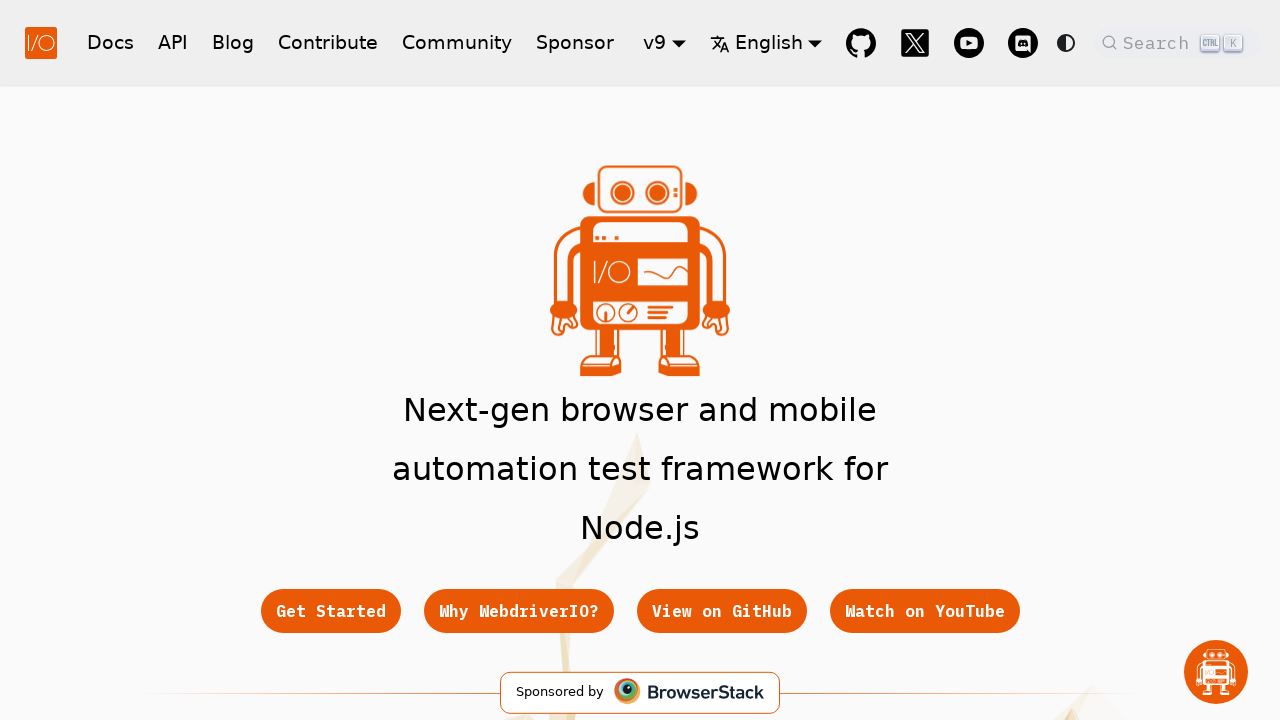